Tests state dropdown selection by navigating to the dropdown page and selecting California

Starting URL: https://practice.cydeo.com

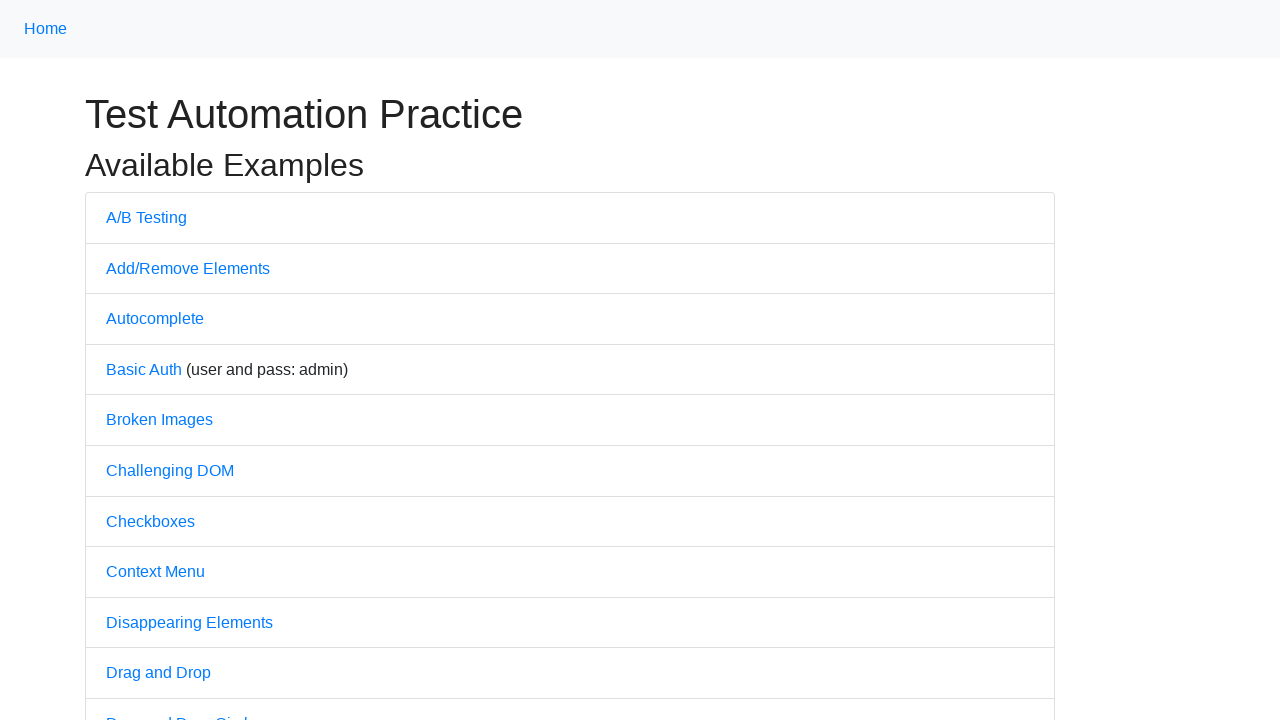

Clicked on Dropdown link to navigate to dropdown page at (143, 360) on text='Dropdown'
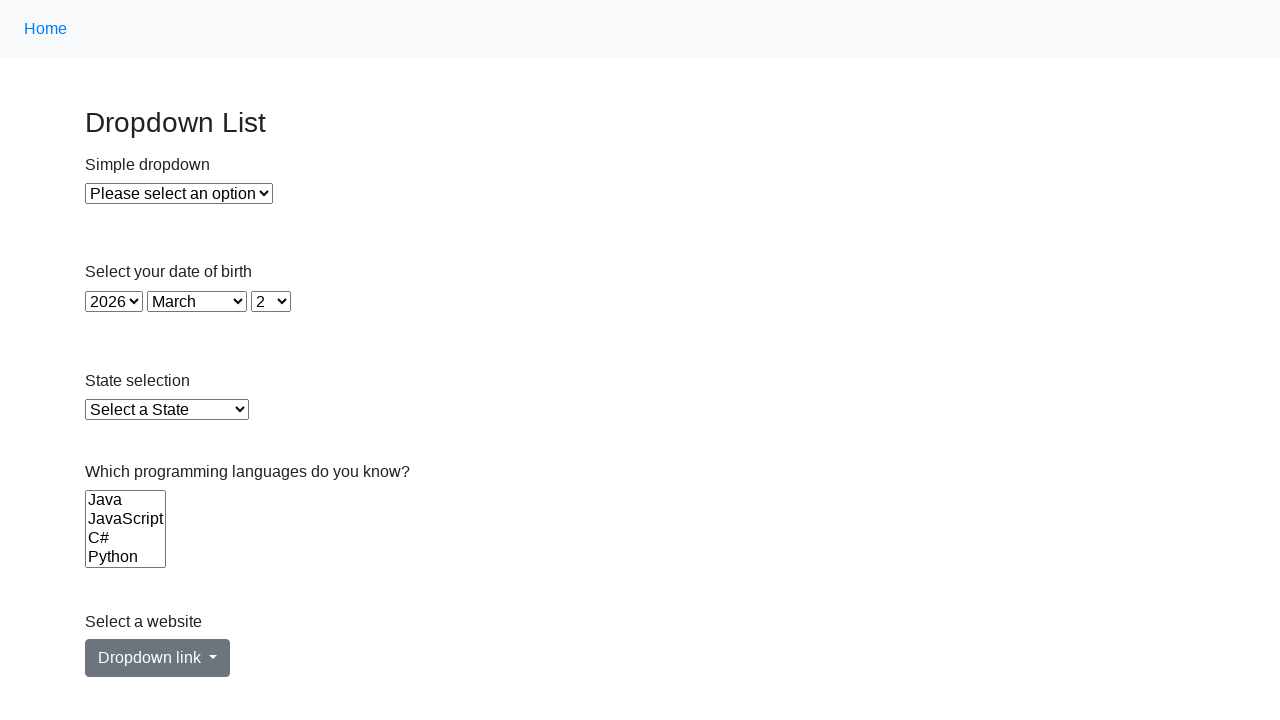

State dropdown selector loaded
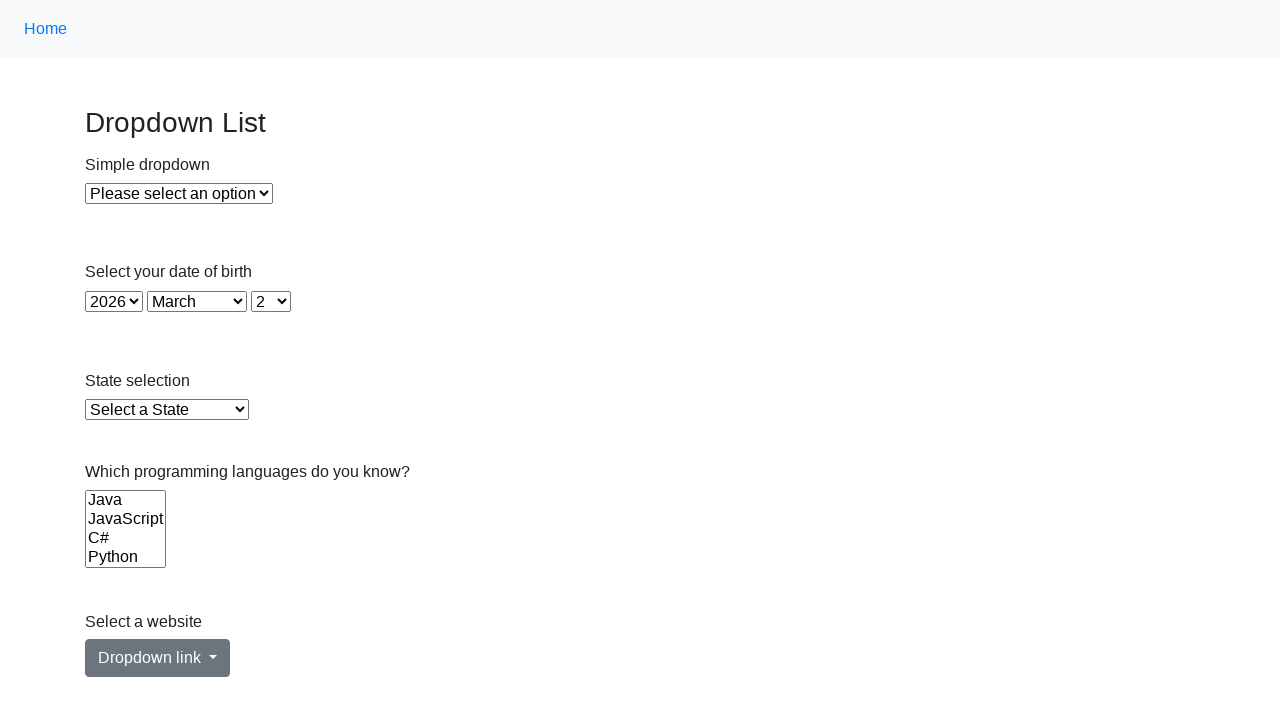

Selected California from state dropdown on #state
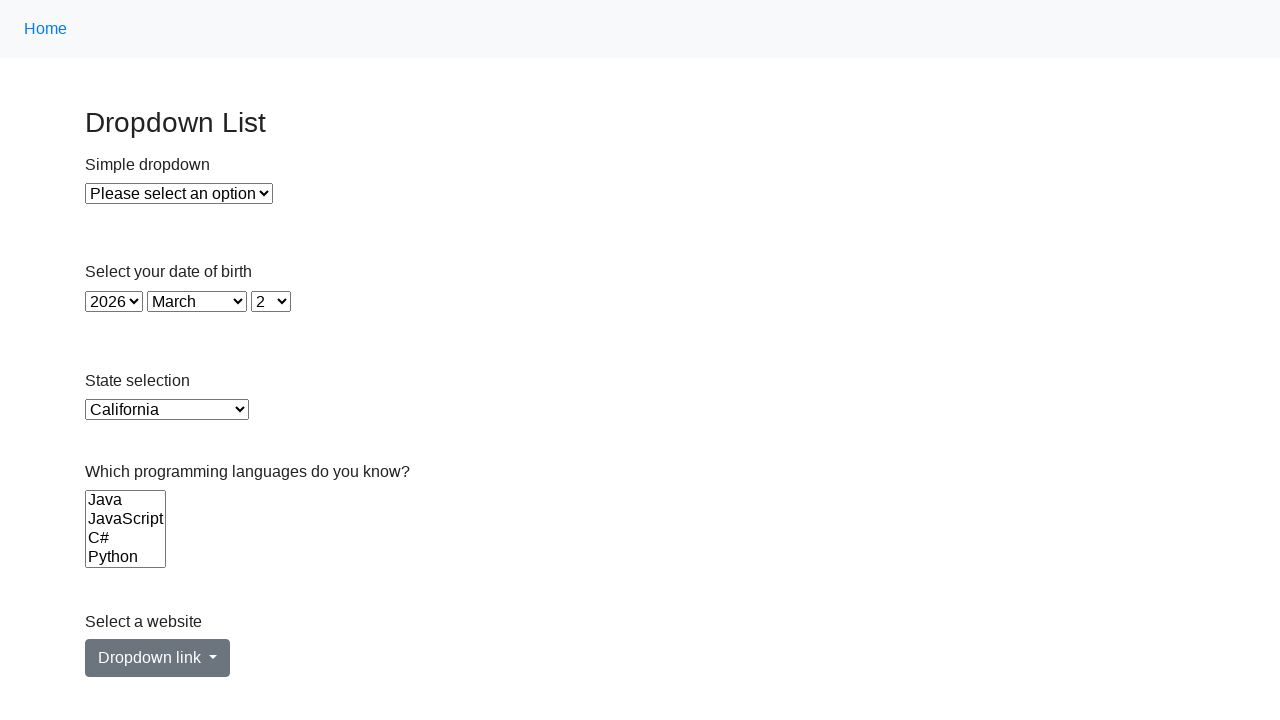

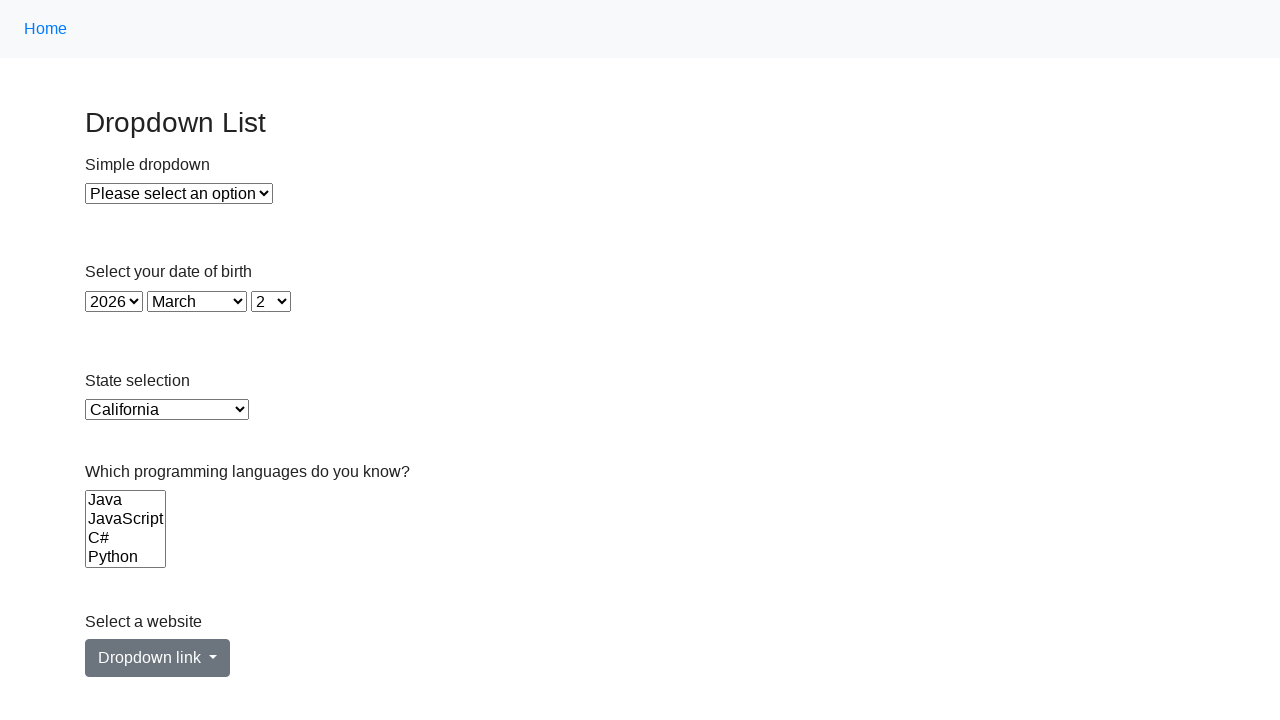